Clicks the Add/Remove Elements link and verifies the page header text

Starting URL: https://the-internet.herokuapp.com/

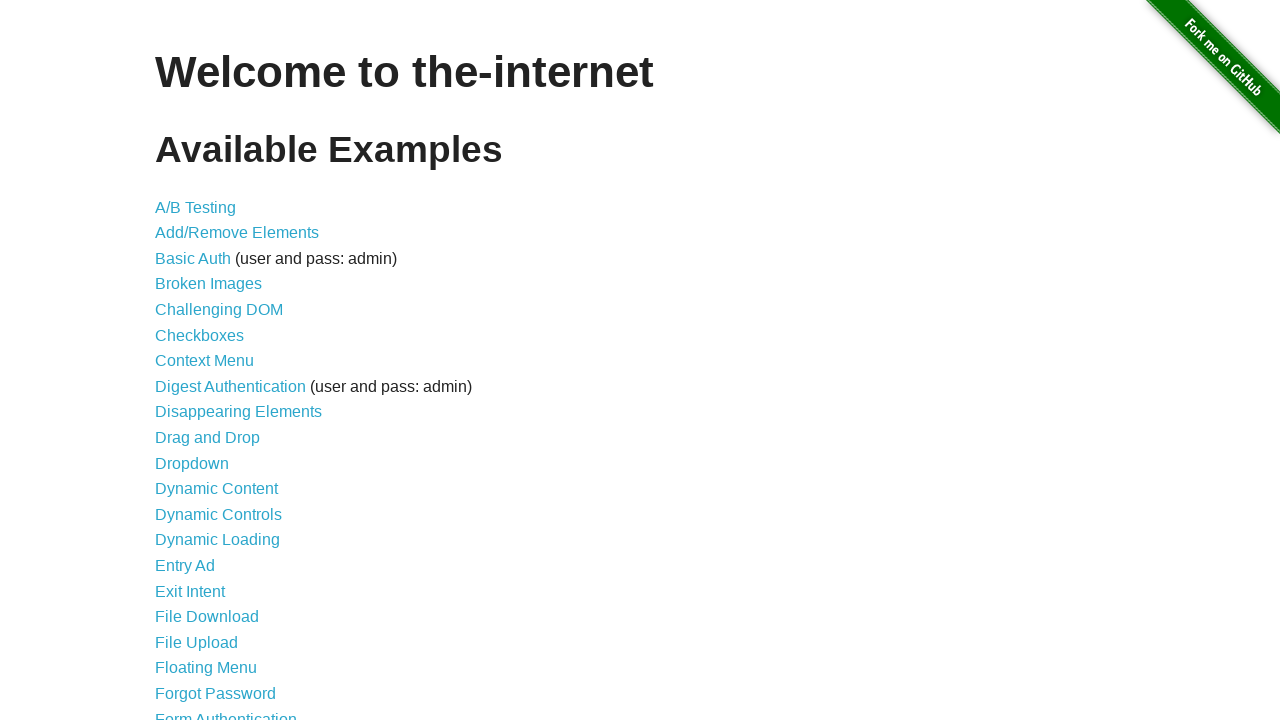

Clicked the Add/Remove Elements link at (237, 233) on a[href='/add_remove_elements/']
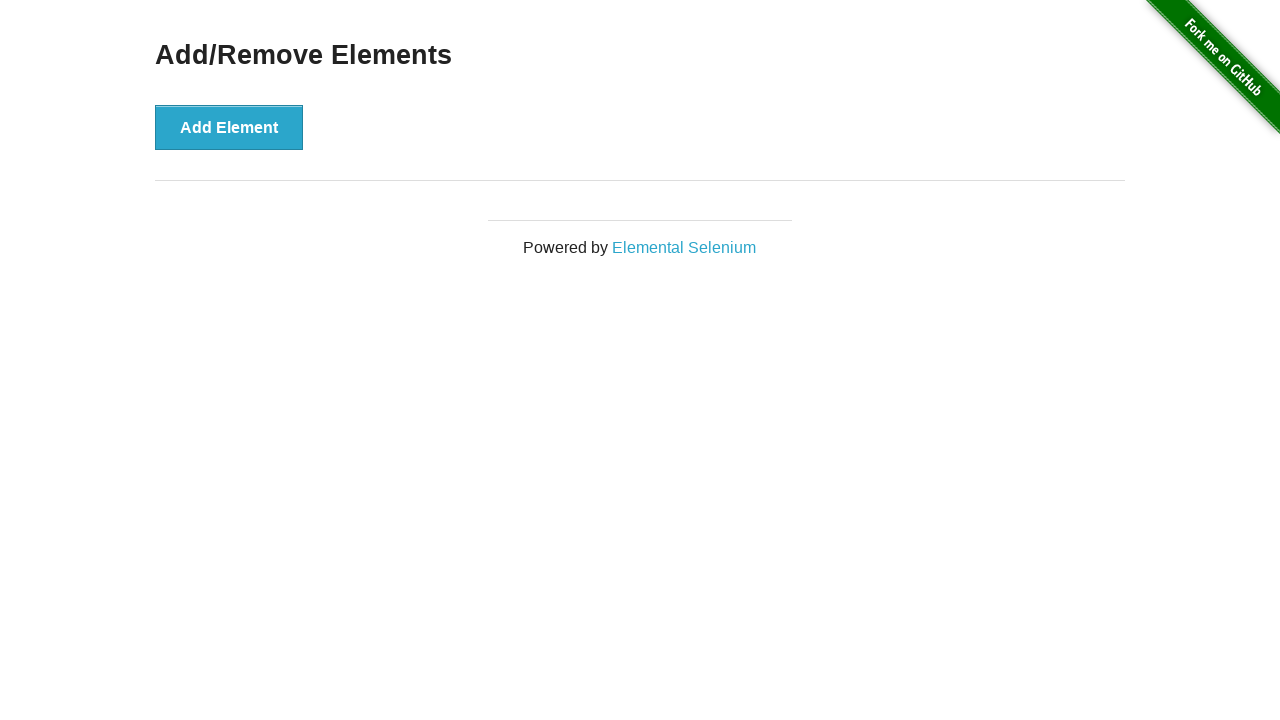

Page header (h3) loaded
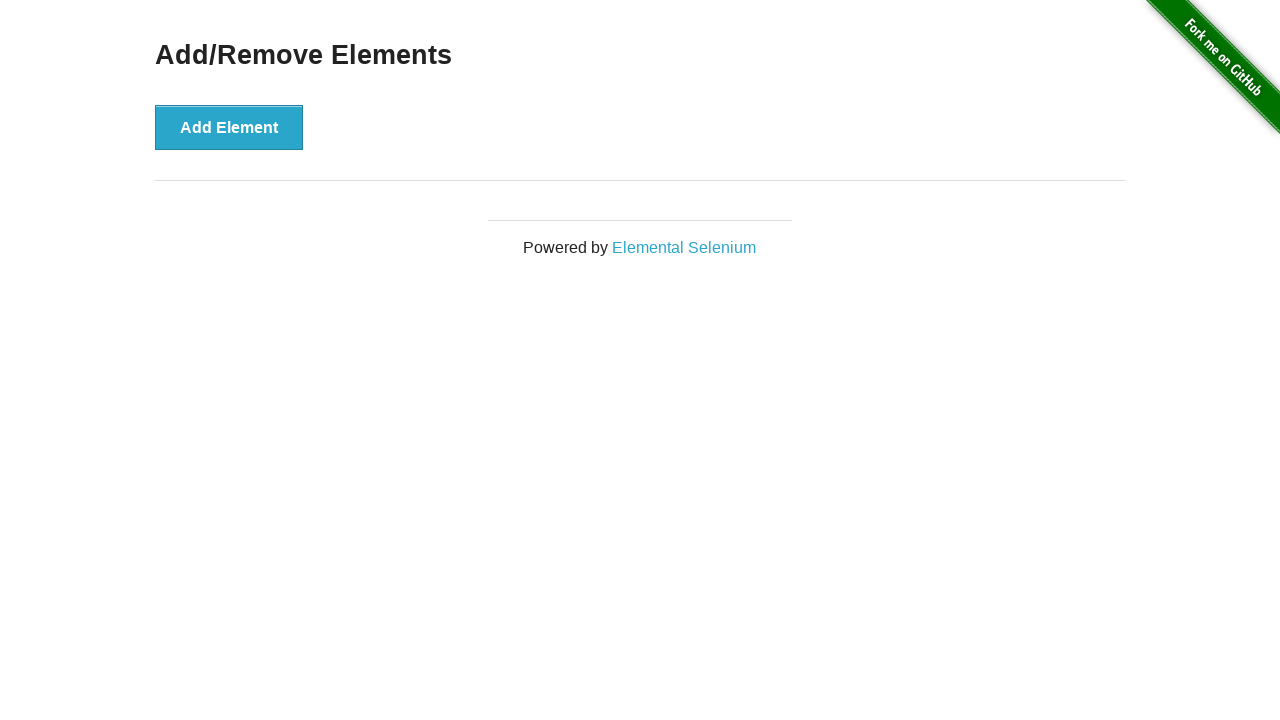

Retrieved header text content
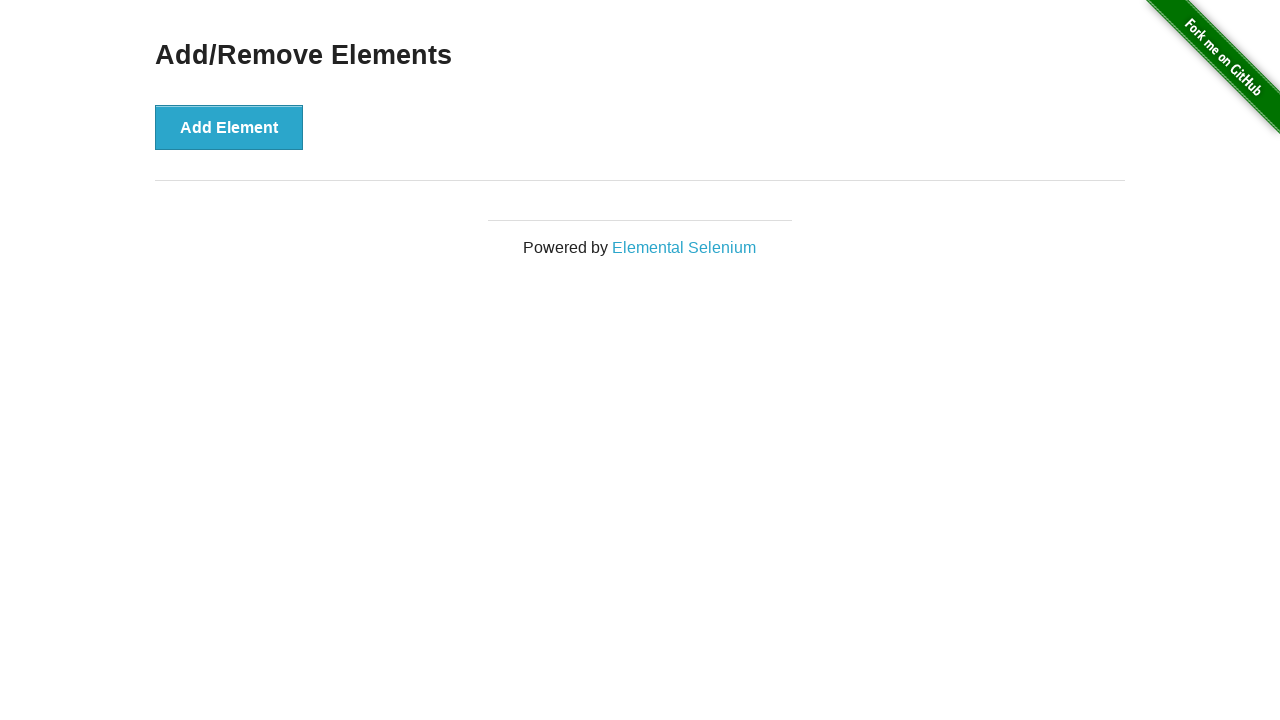

Verified header text contains 'Add/Remove Elements'
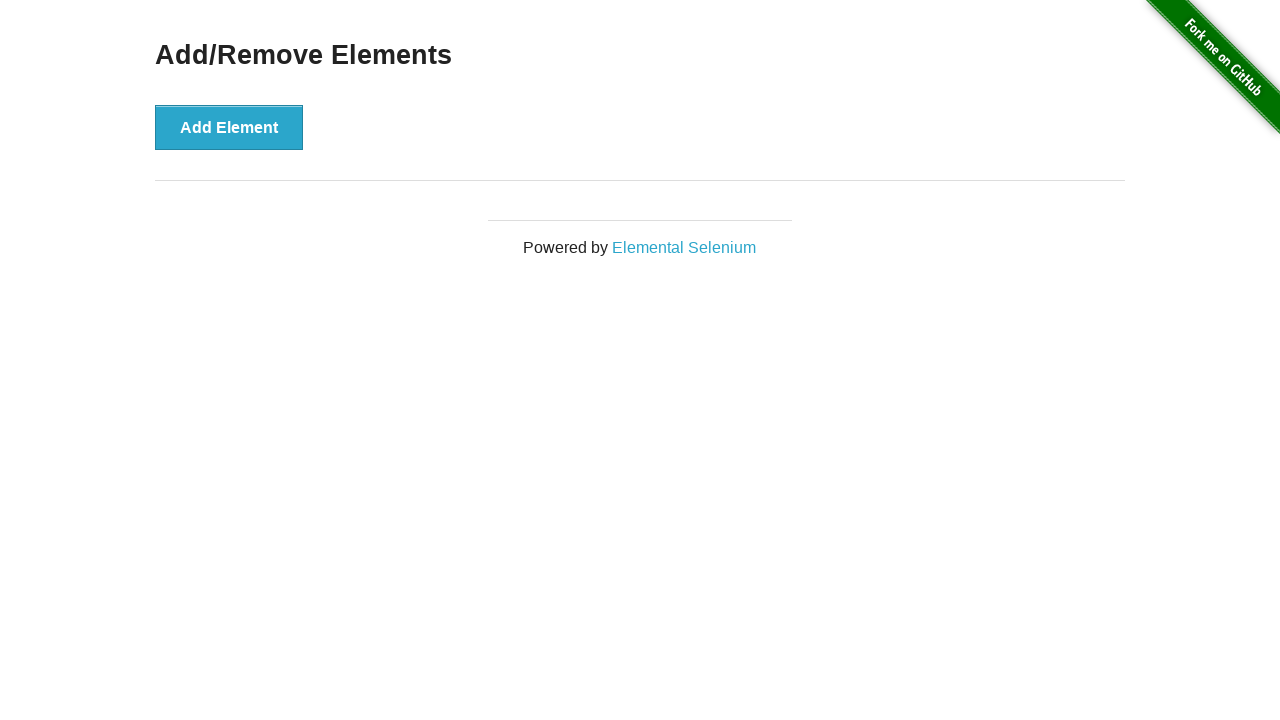

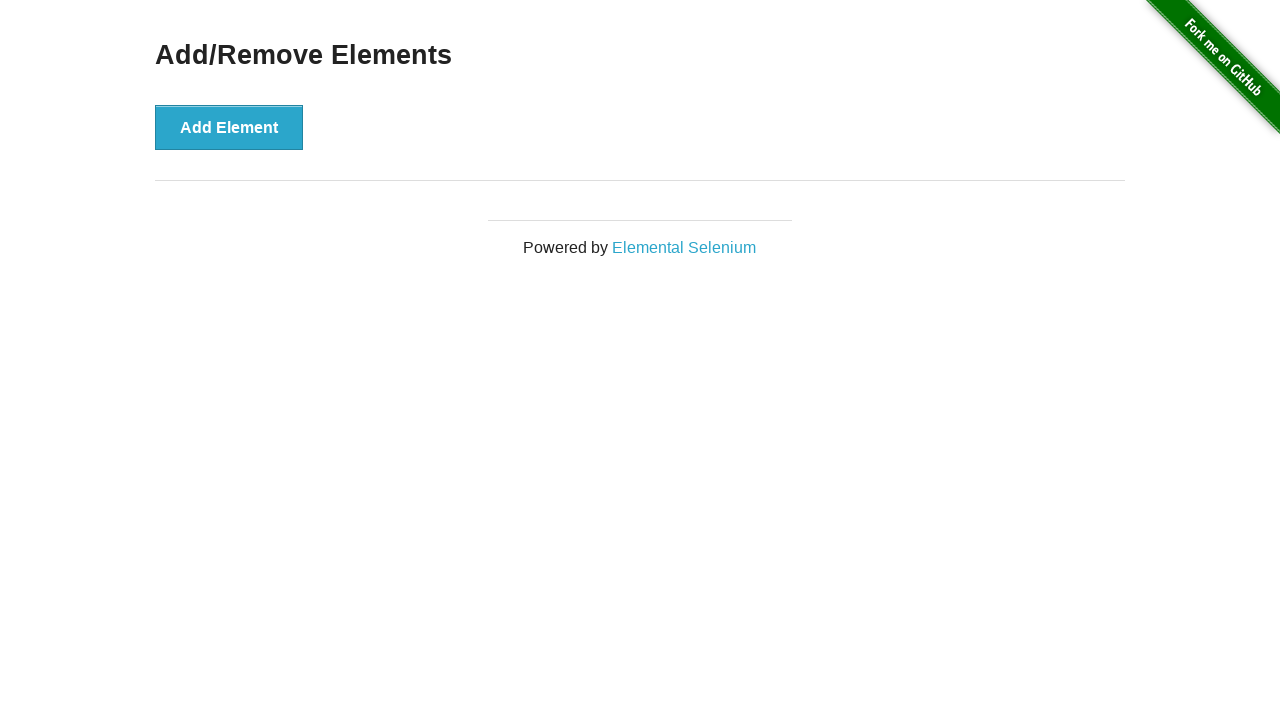